Navigates to Urban Ladder website and verifies the page loads successfully

Starting URL: https://www.urbanladder.com

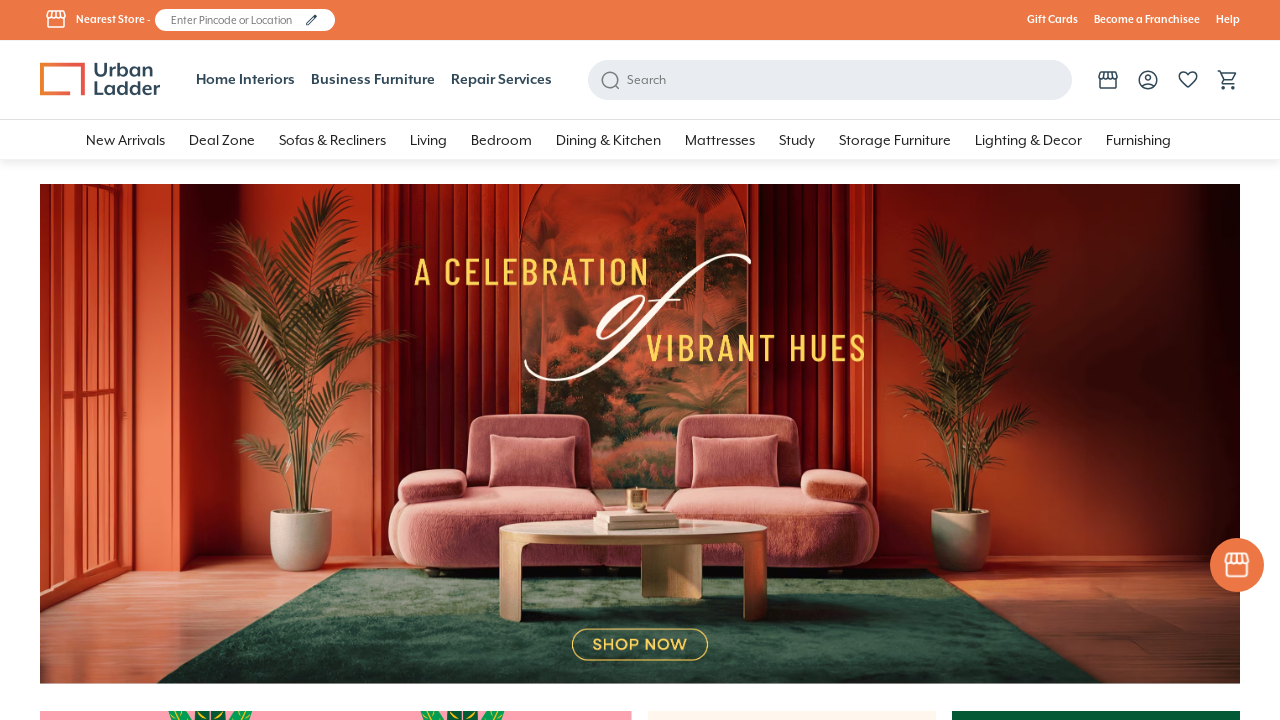

Waited for Urban Ladder page to fully load with networkidle state
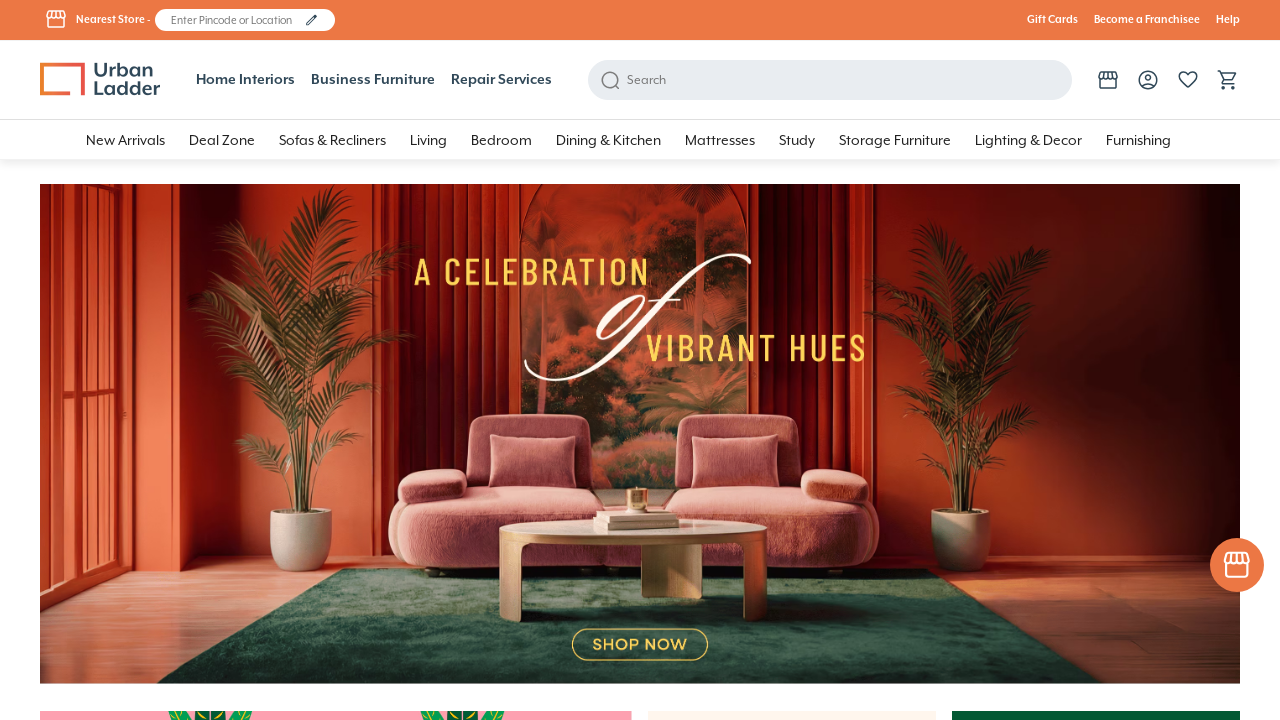

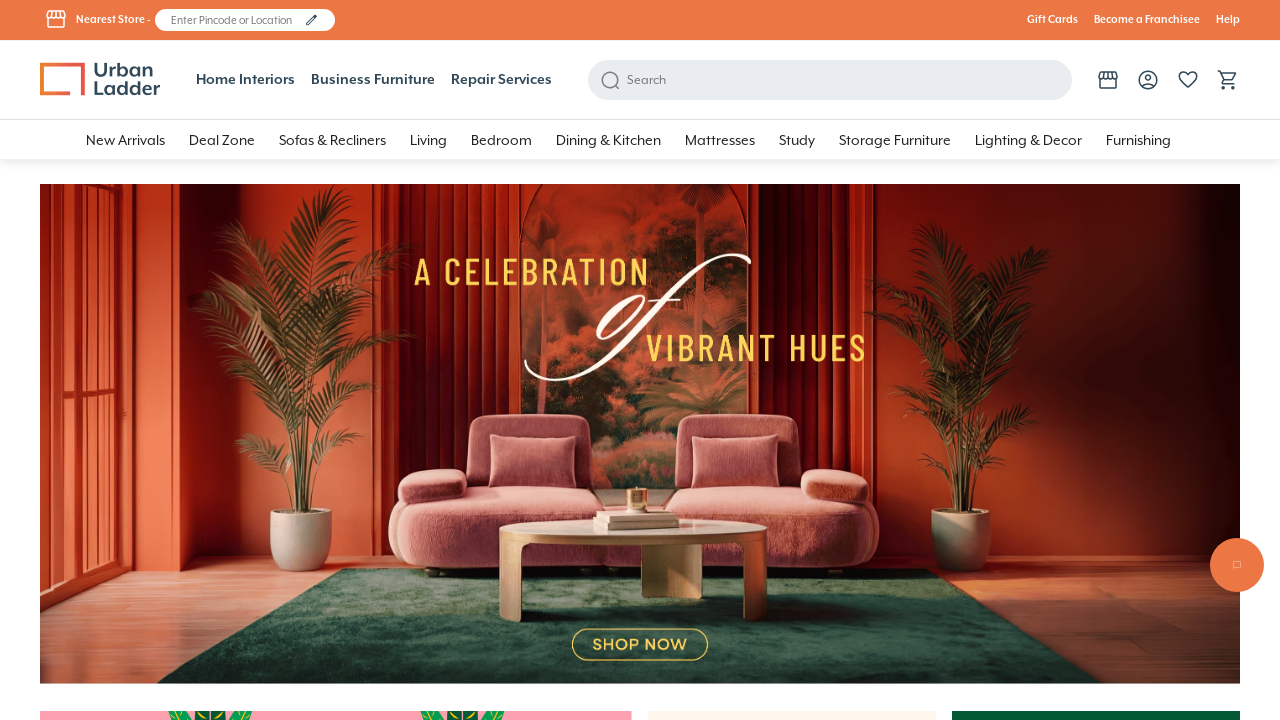